Tests switching between browser windows by clicking a link that opens a new window, switching to that window, and verifying the h1 text contains "Elemental Selenium"

Starting URL: https://the-internet.herokuapp.com/iframe

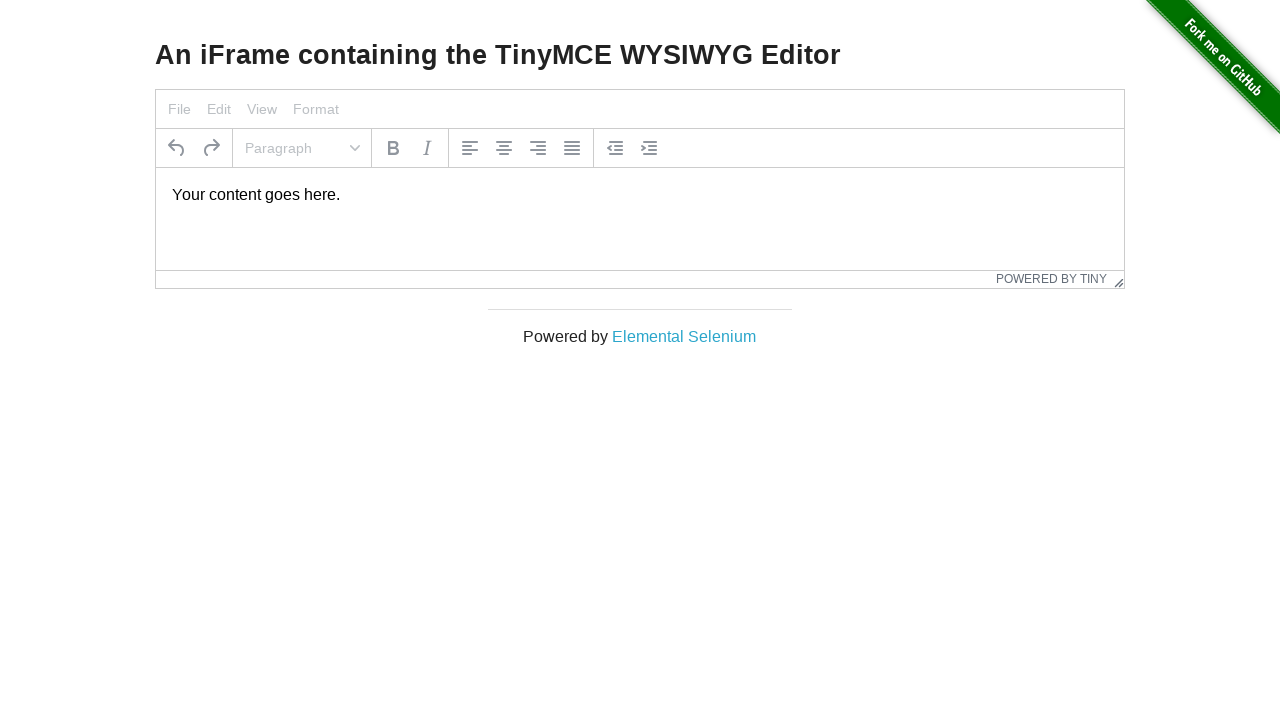

Navigated to https://the-internet.herokuapp.com/iframe
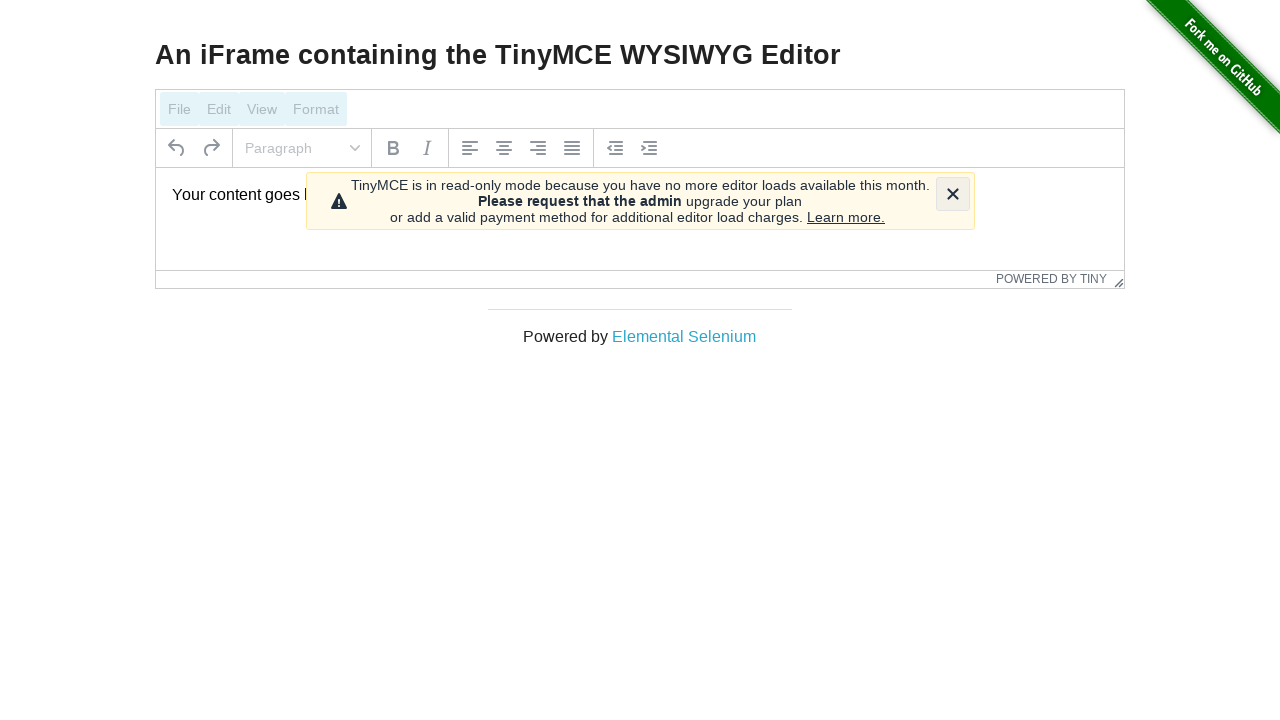

Clicked 'Elemental Selenium' link to open new window at (684, 336) on text=Elemental Selenium
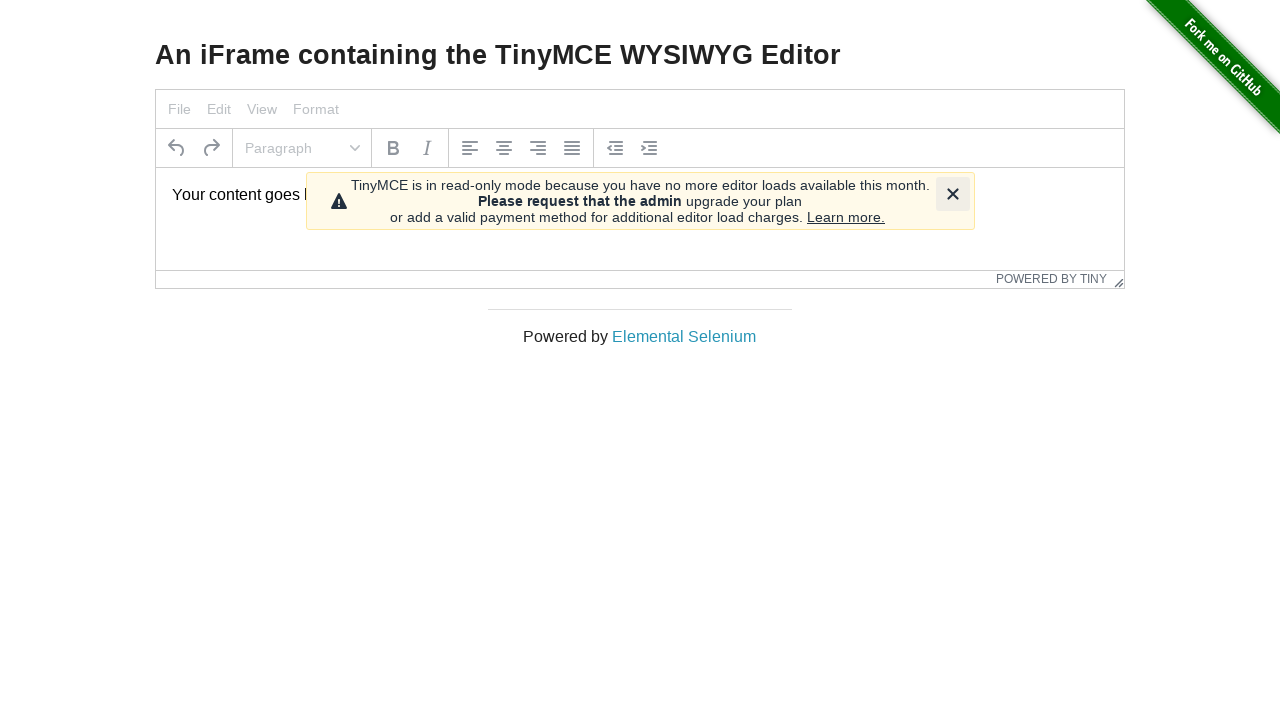

Captured new page/window from link click
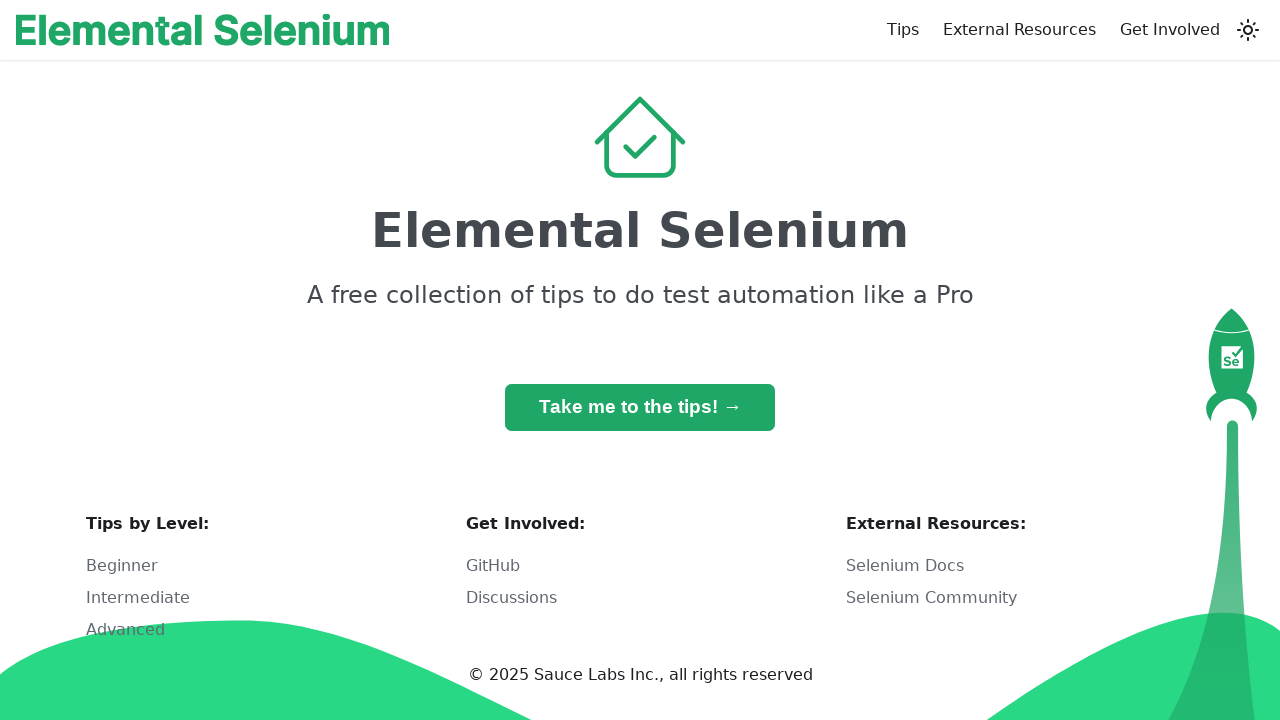

New page loaded successfully
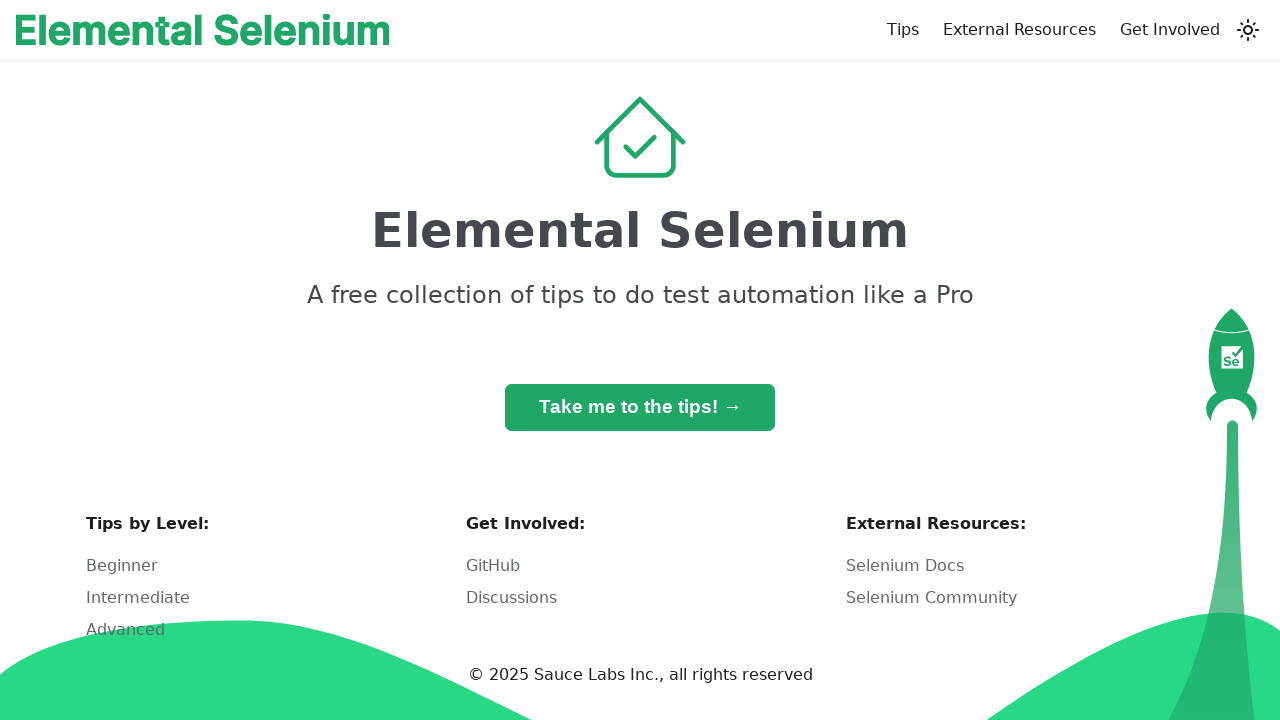

Retrieved h1 text content: 'Elemental Selenium'
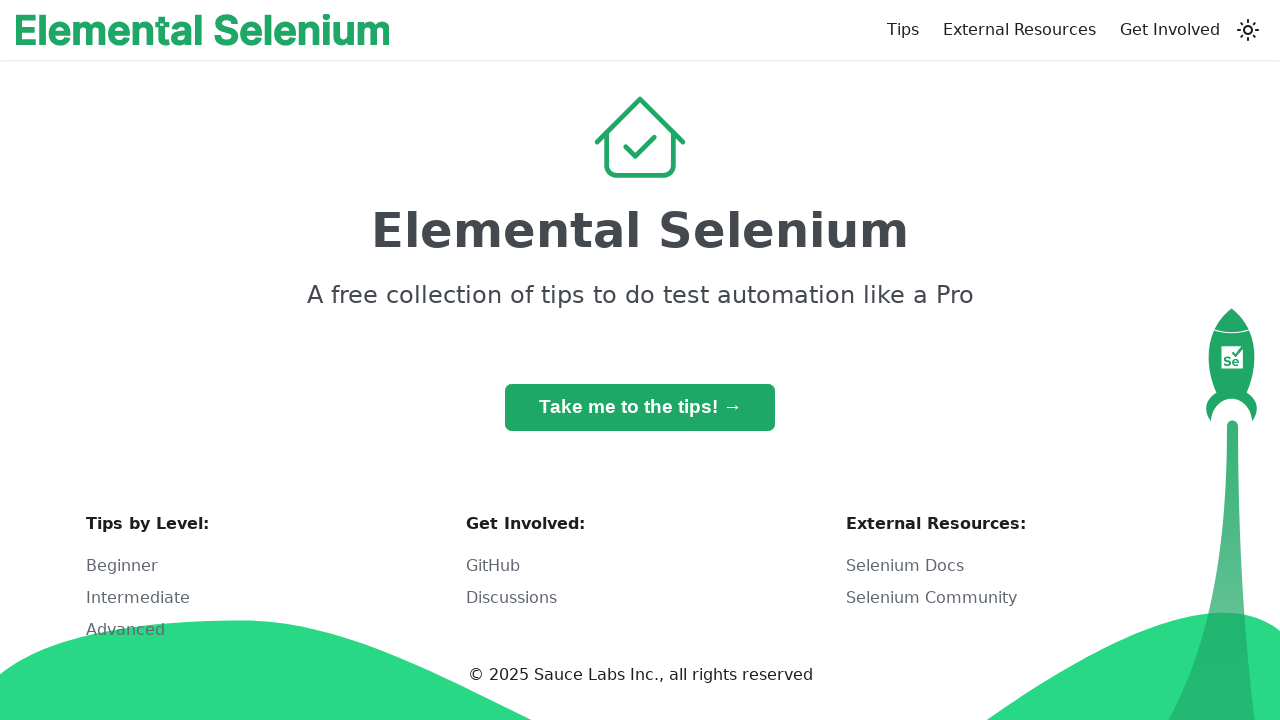

Verified h1 text matches 'Elemental Selenium'
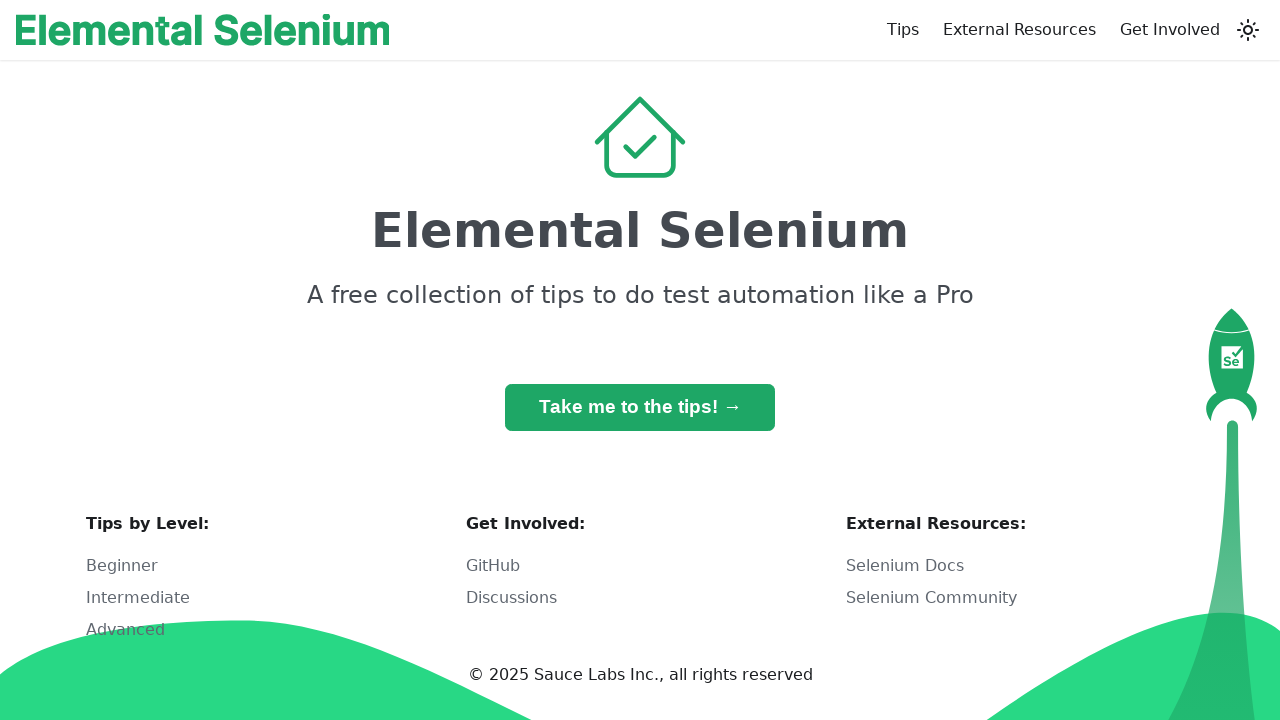

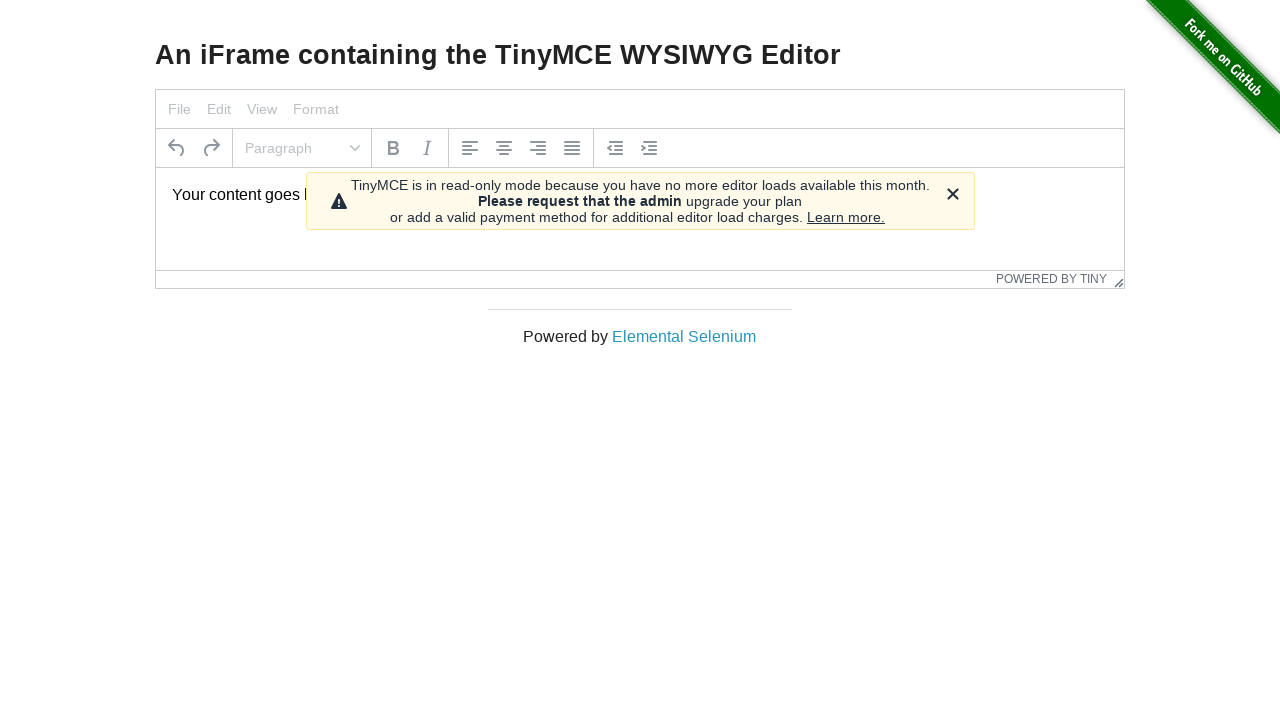